Tests dynamic loading functionality by clicking through to Example 2, starting the loading process, and waiting for the "Hello World!" message to appear

Starting URL: https://the-internet.herokuapp.com

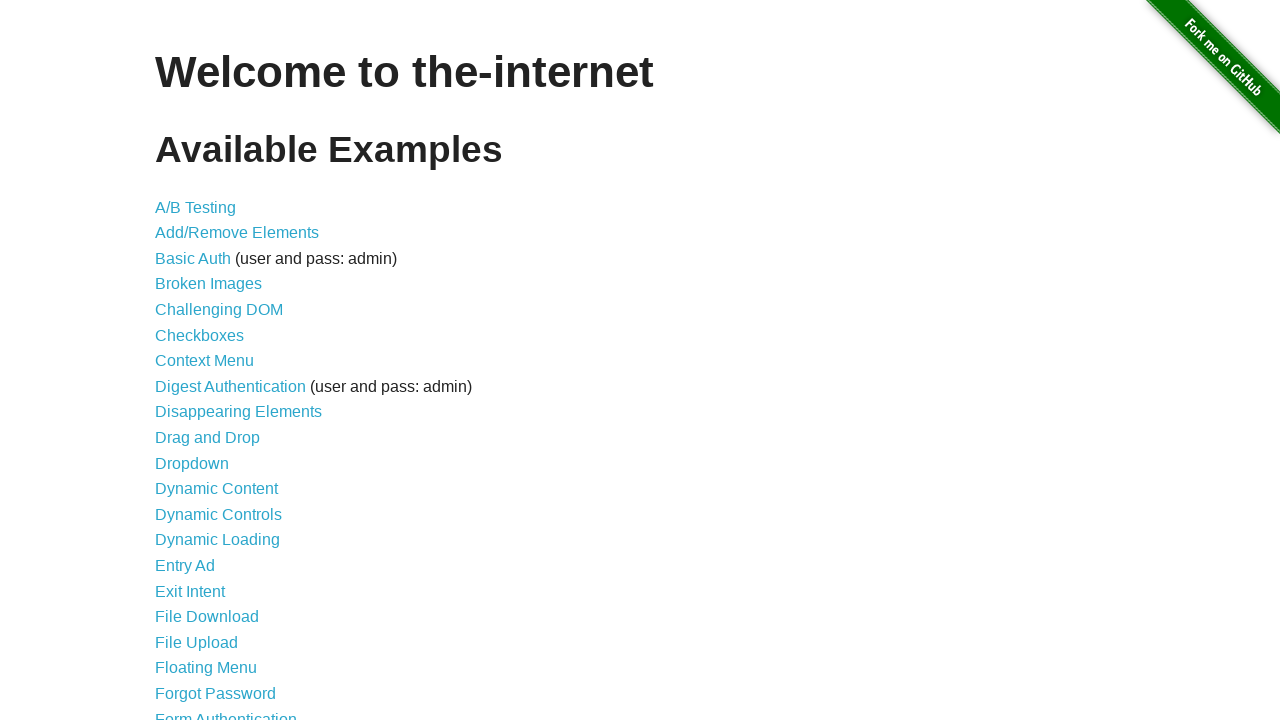

Clicked on Dynamic Loading link at (218, 540) on text=Dynamic Loading
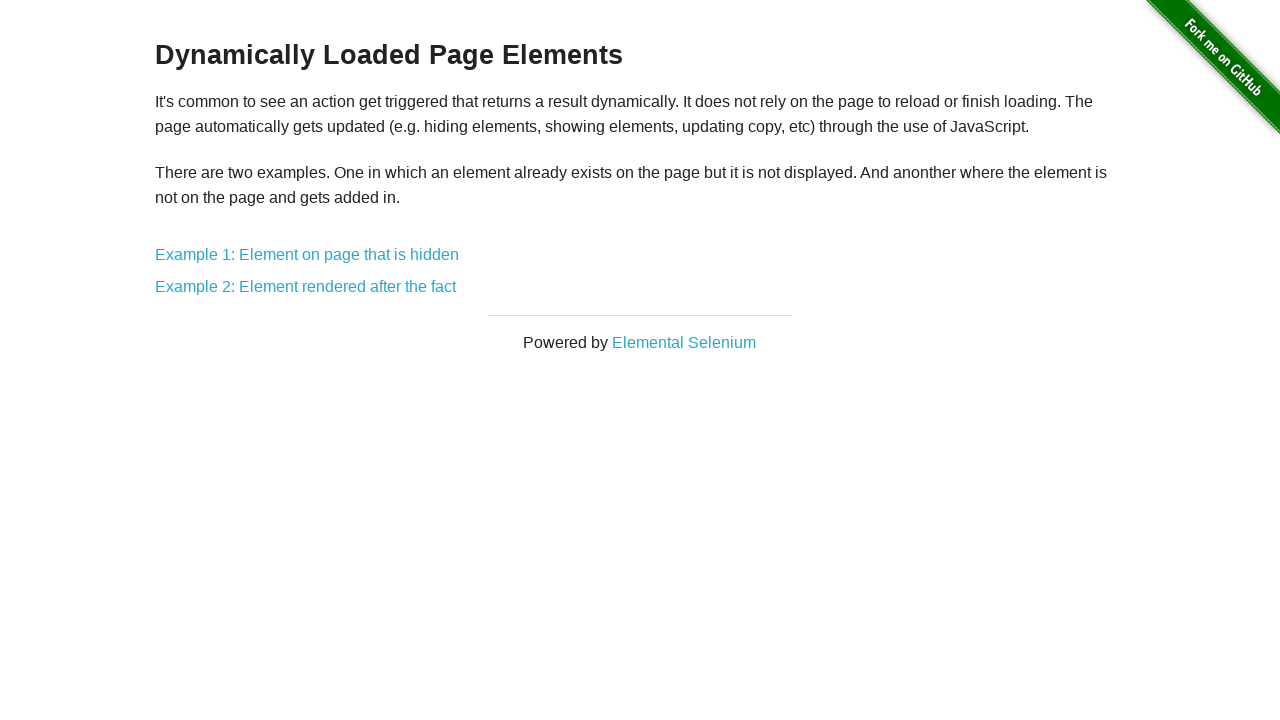

Clicked on Example 2: Element rendered after the fact at (306, 287) on text=Example 2: Element rendered after the fact
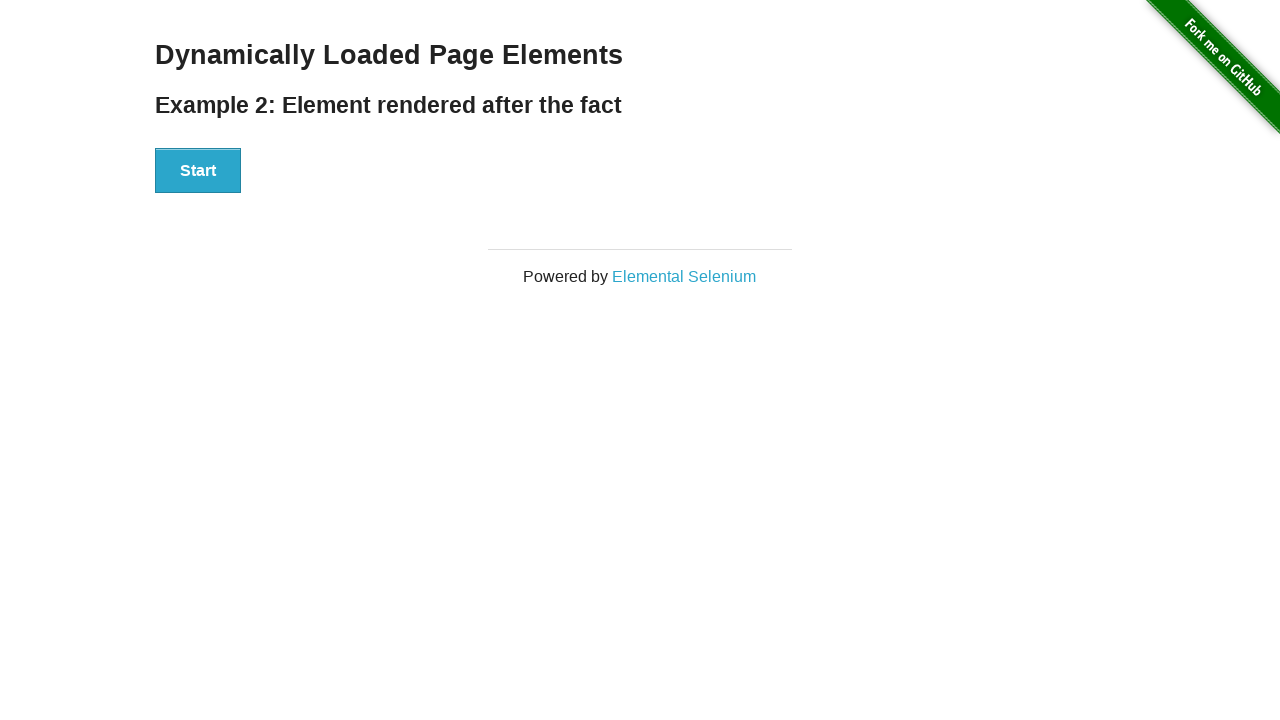

Start button appeared and is ready
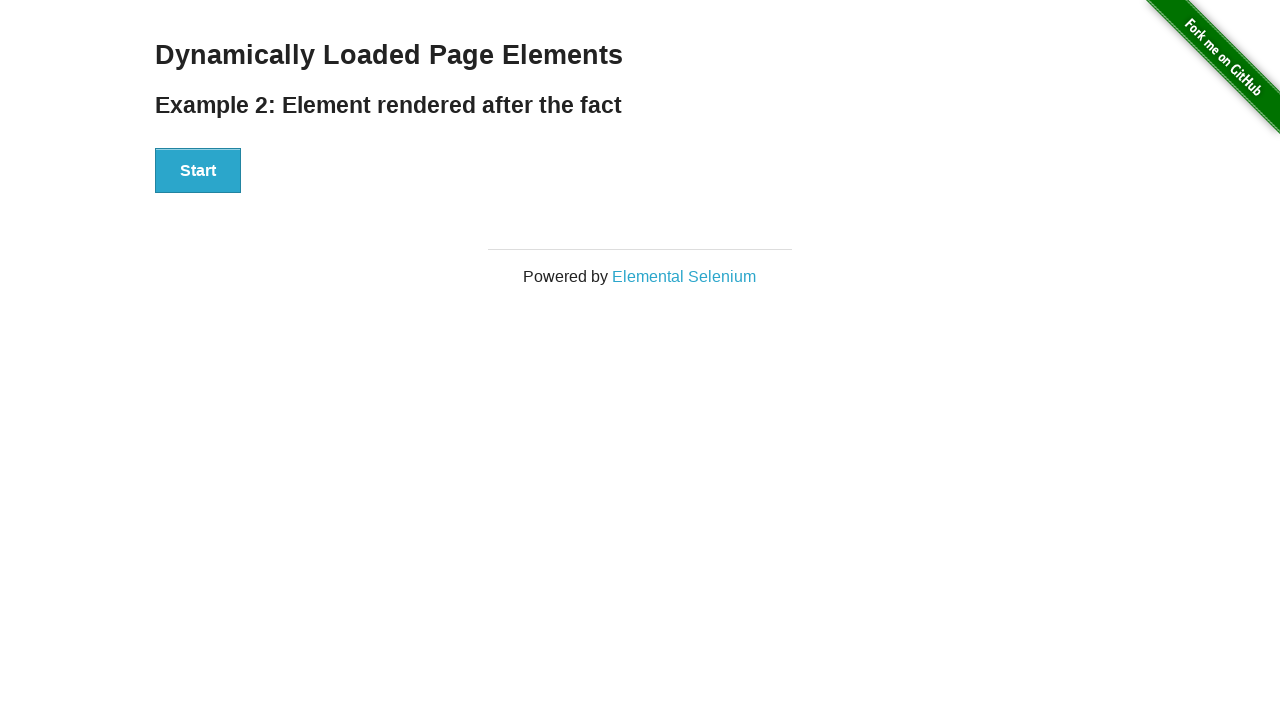

Clicked the start button to begin dynamic loading at (198, 171) on #start button
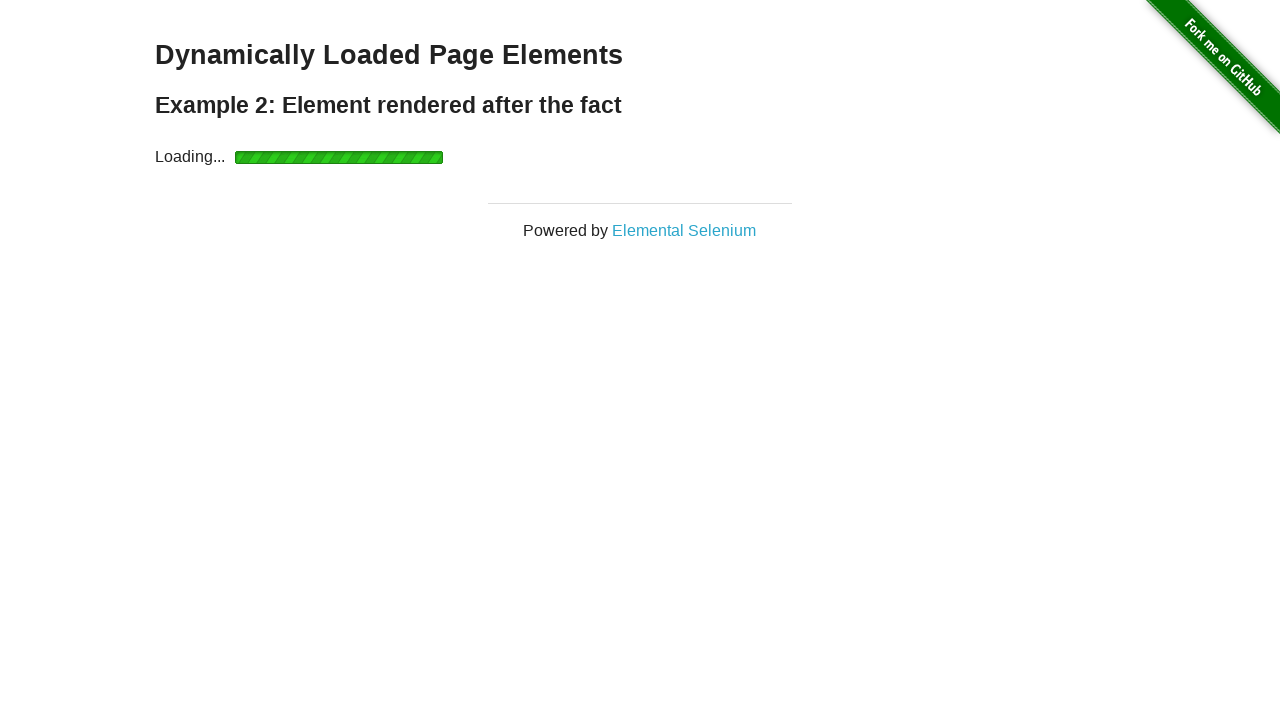

Waited for 'Hello World!' message to appear
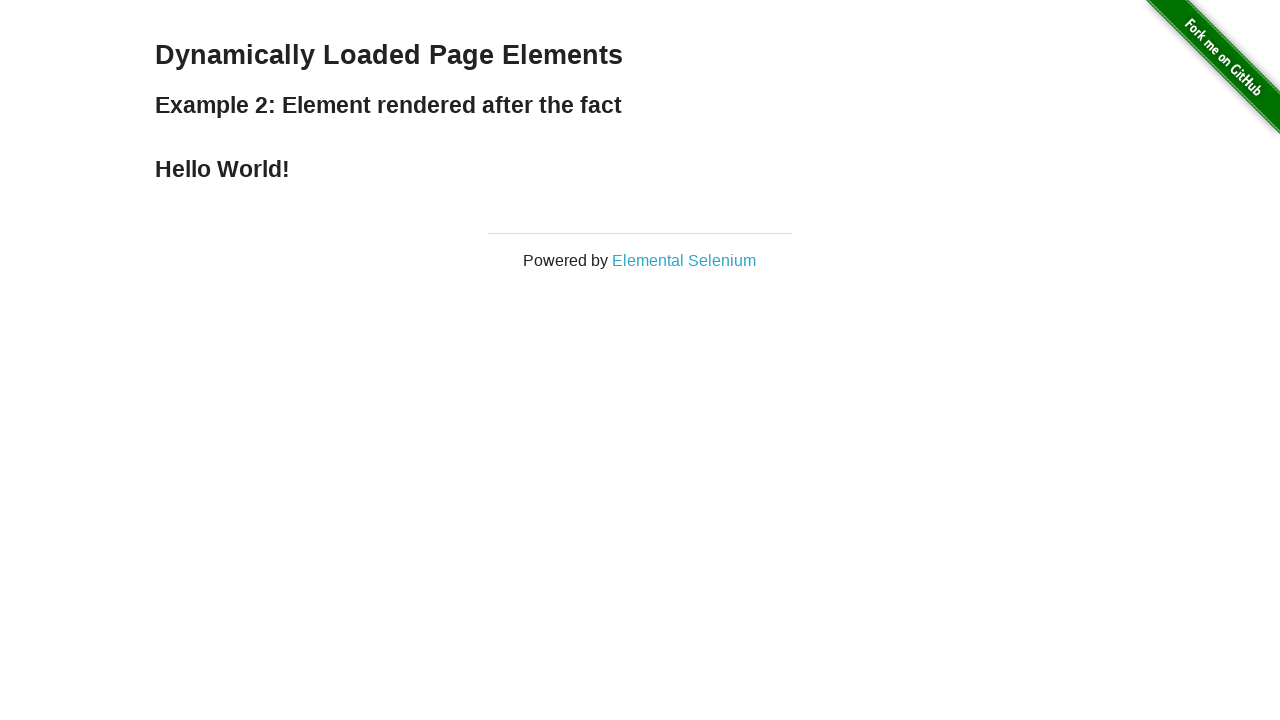

Located the finish text element
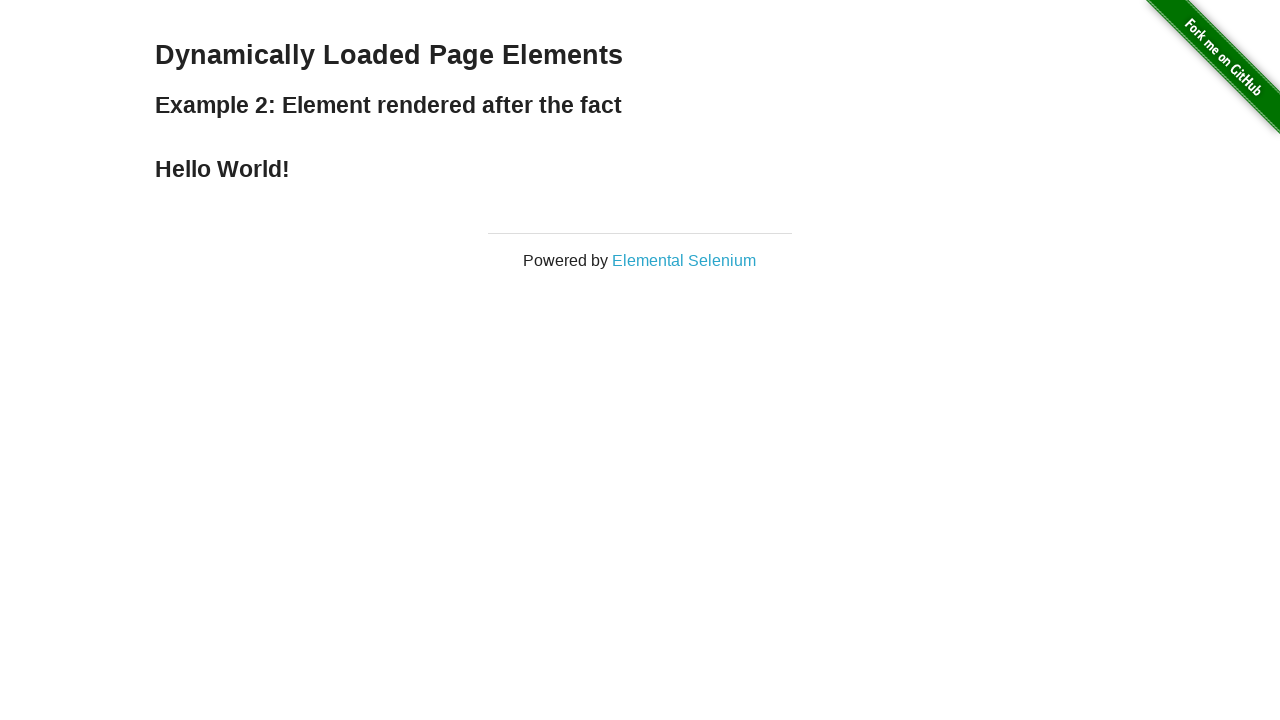

Verified that the finish text contains 'Hello World!'
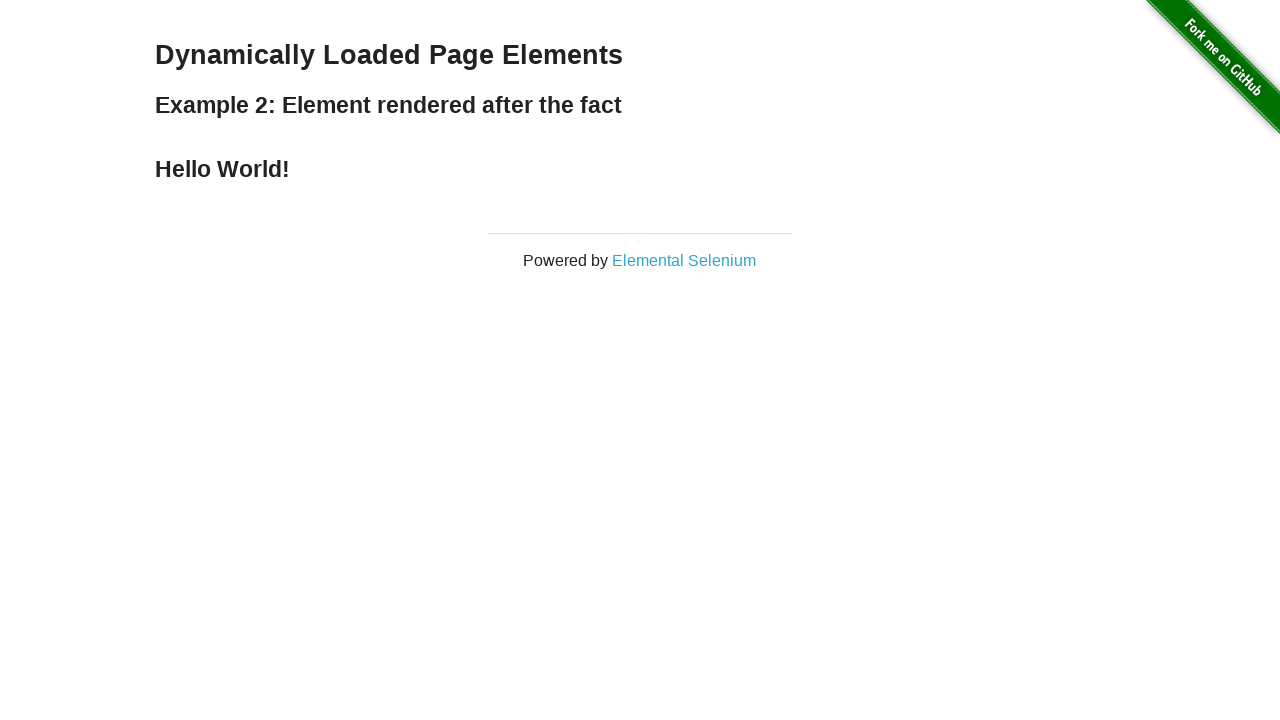

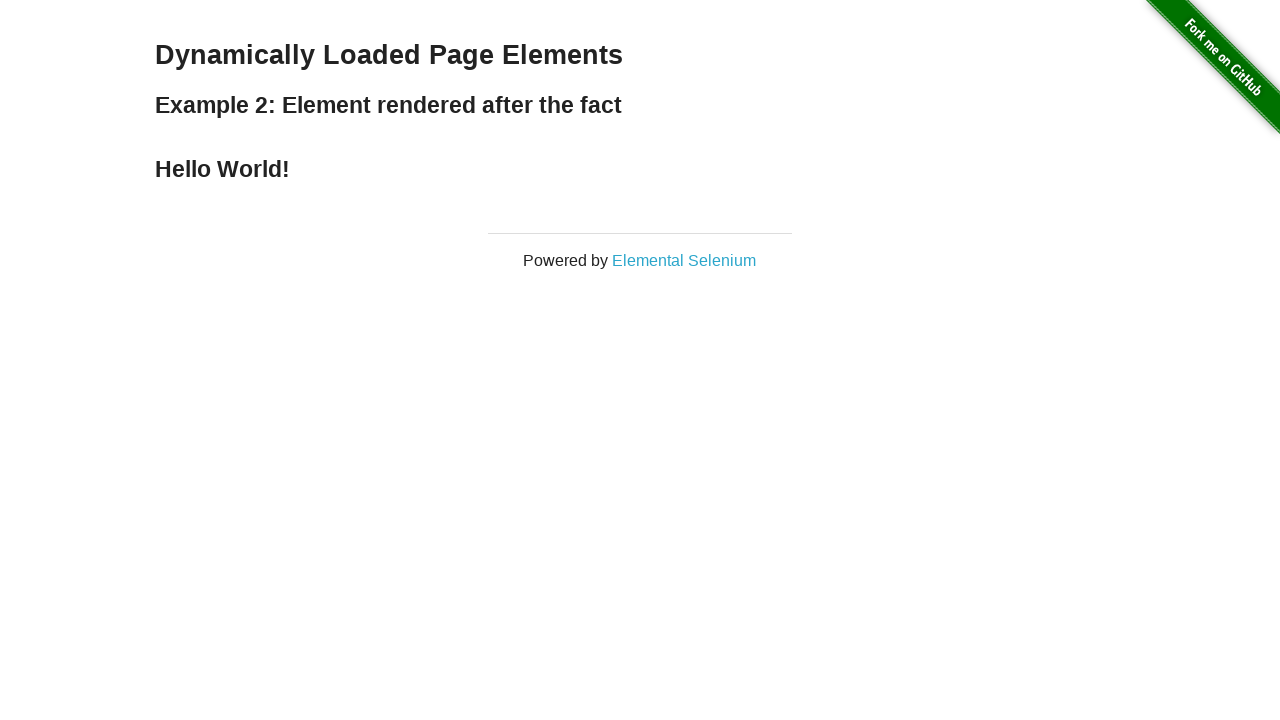